Tests selecting an option from a dropdown by value

Starting URL: http://the-internet.herokuapp.com/dropdown

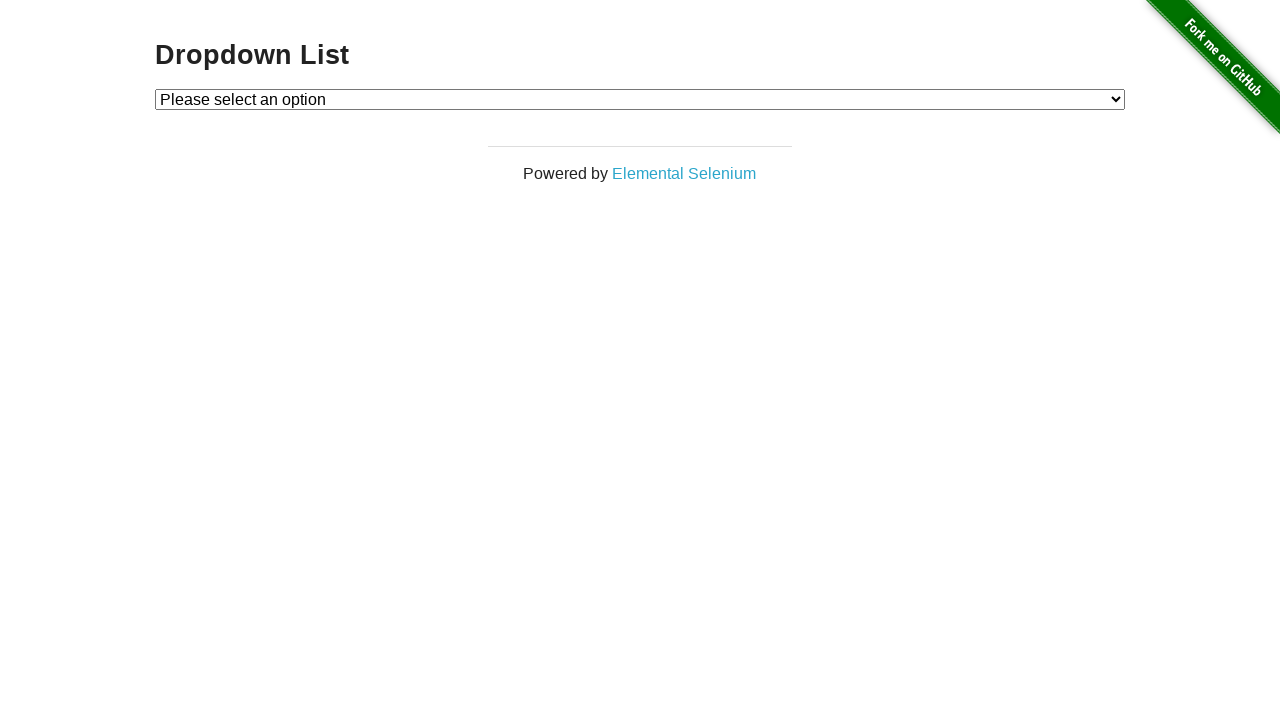

Selected option with value '2' from dropdown on #dropdown
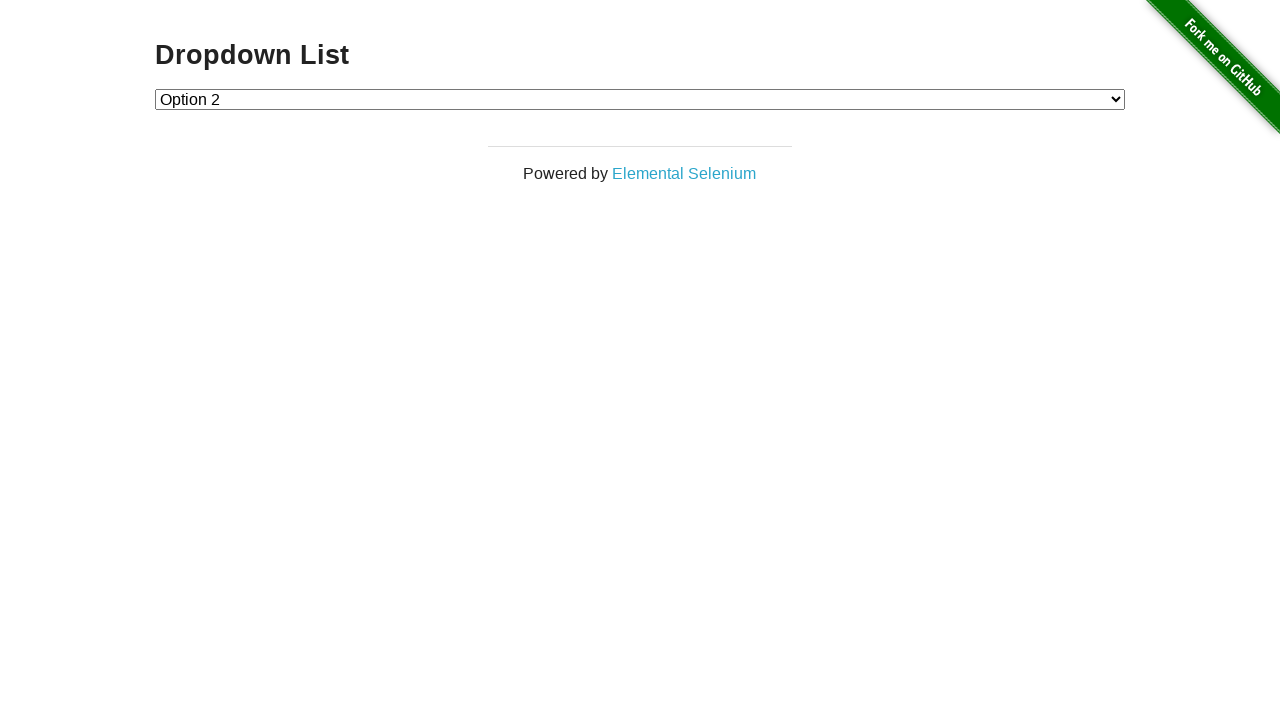

Located Option 2 element in dropdown
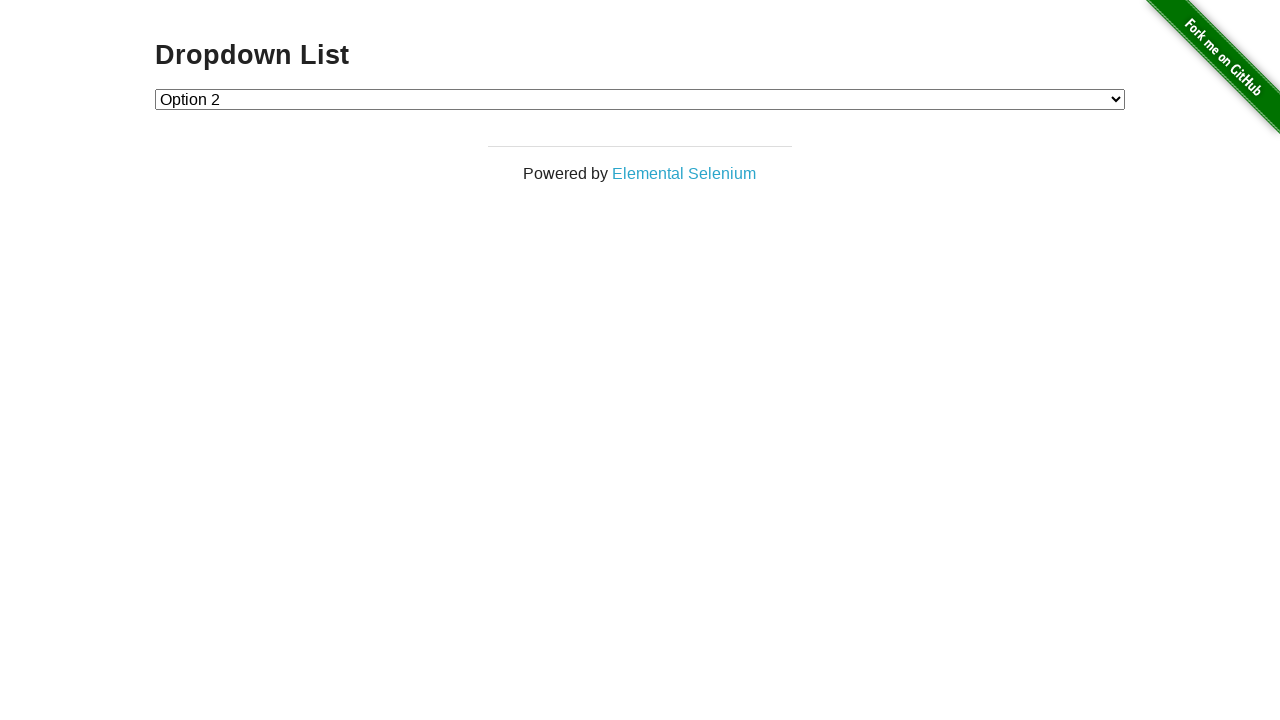

Verified that Option 2 is selected
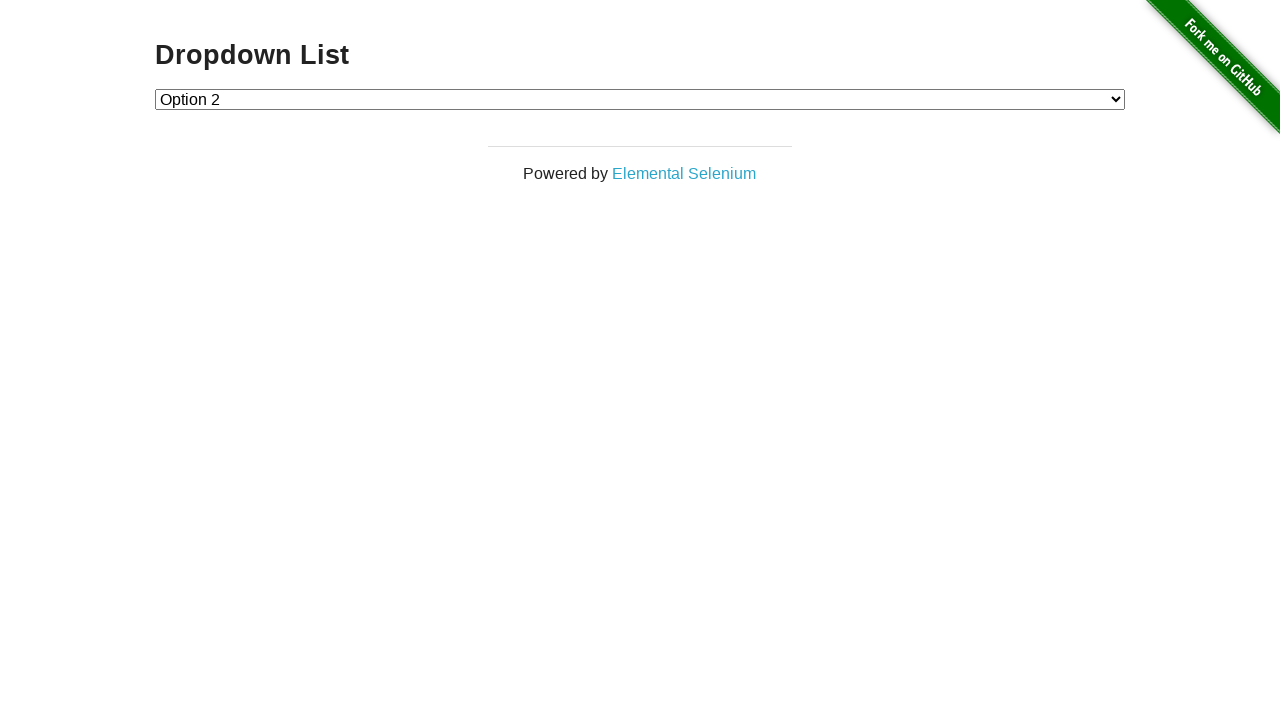

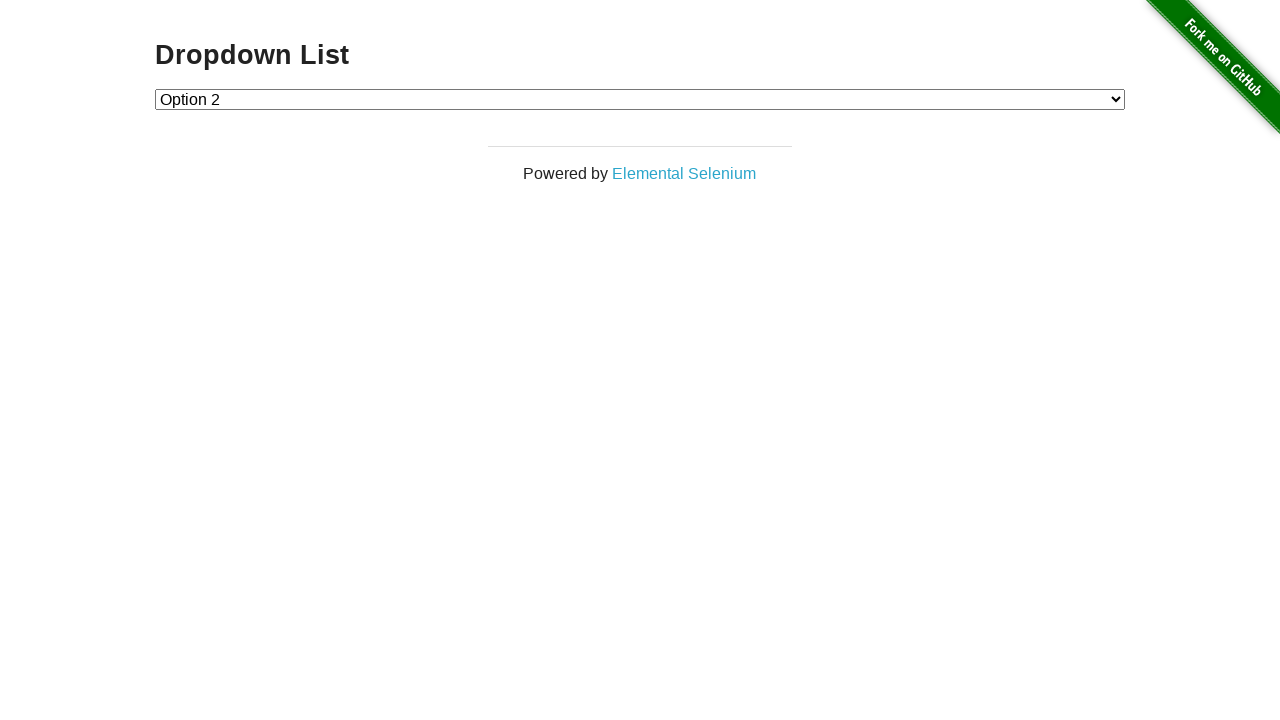